Tests a registration form by filling in first name, last name, and email fields in the first block, then submitting the form and verifying the success message.

Starting URL: http://suninjuly.github.io/registration1.html

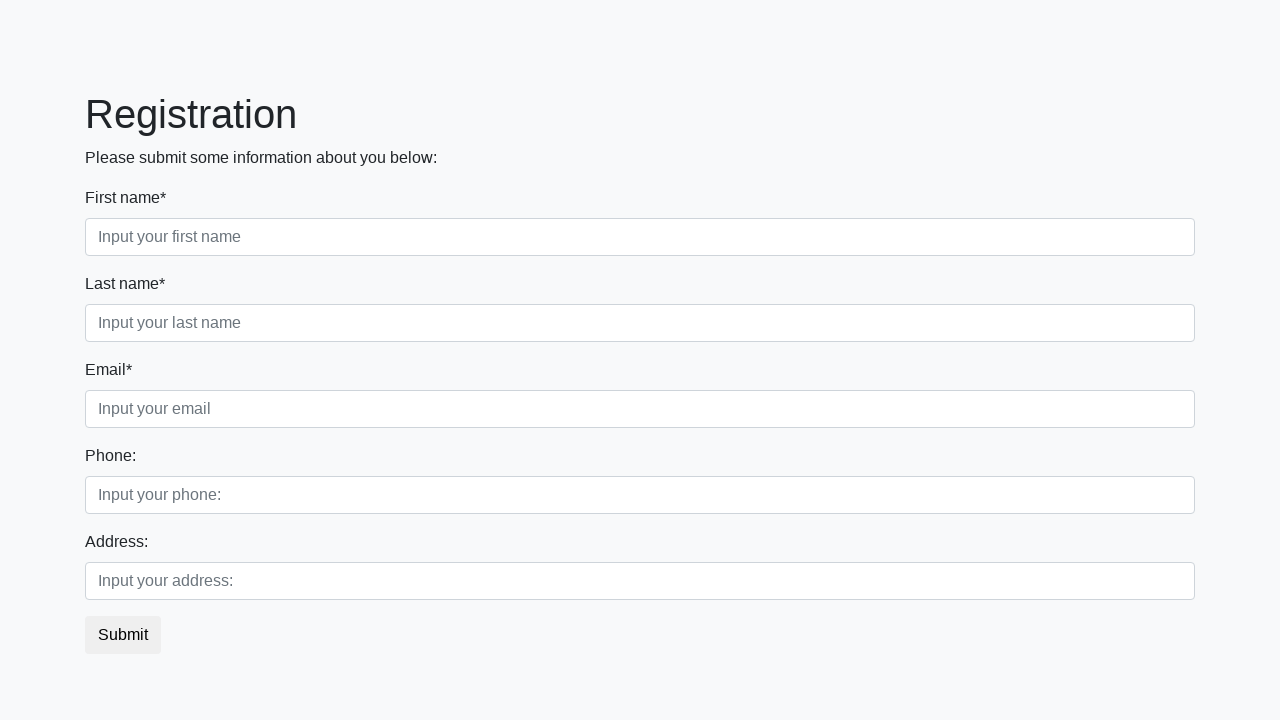

Filled first name field with 'Jonathan' in first block on .first_block .form-control.first
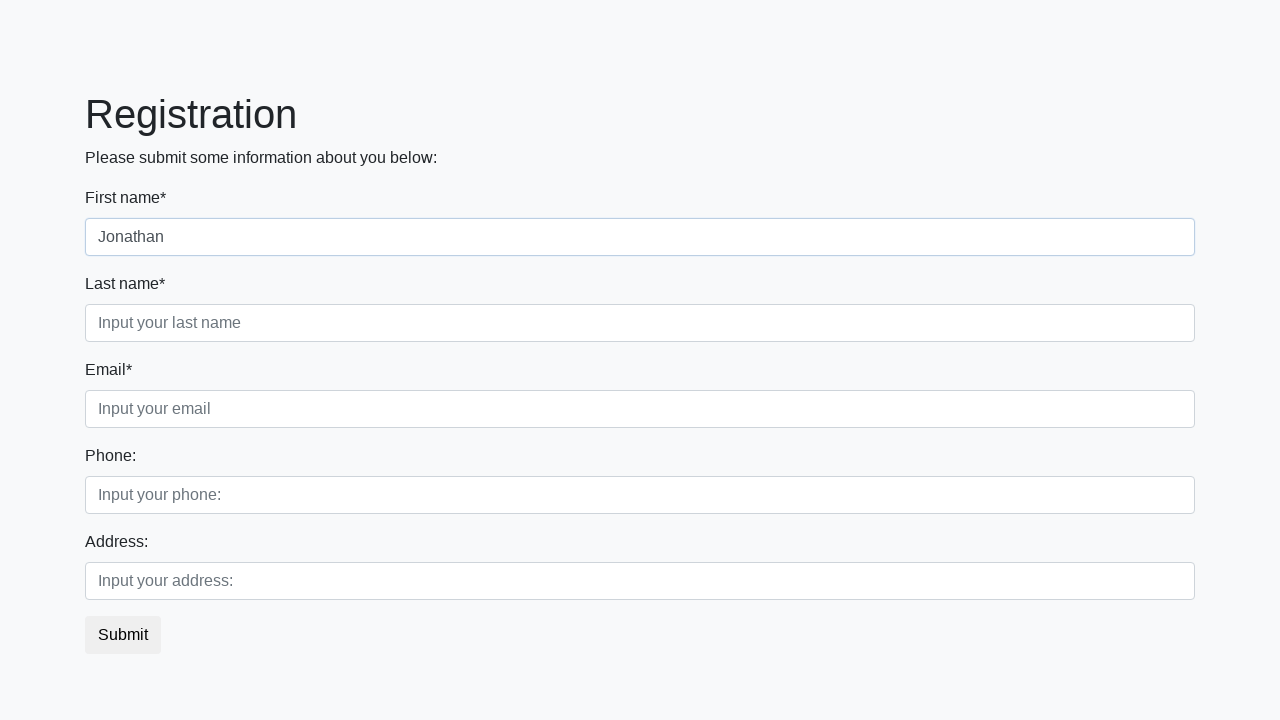

Filled last name field with 'Smith' in first block on .first_block .form-control.second
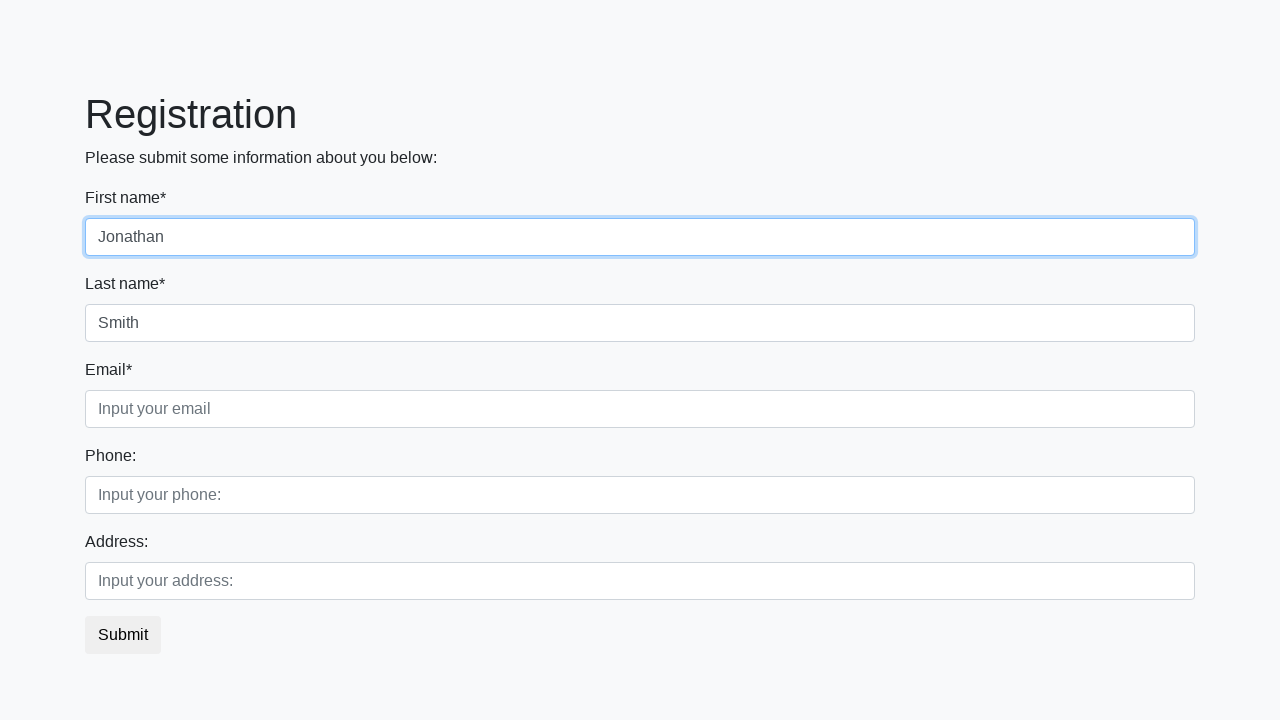

Filled email field with 'jonathan.smith@example.com' in first block on .first_block .form-control.third
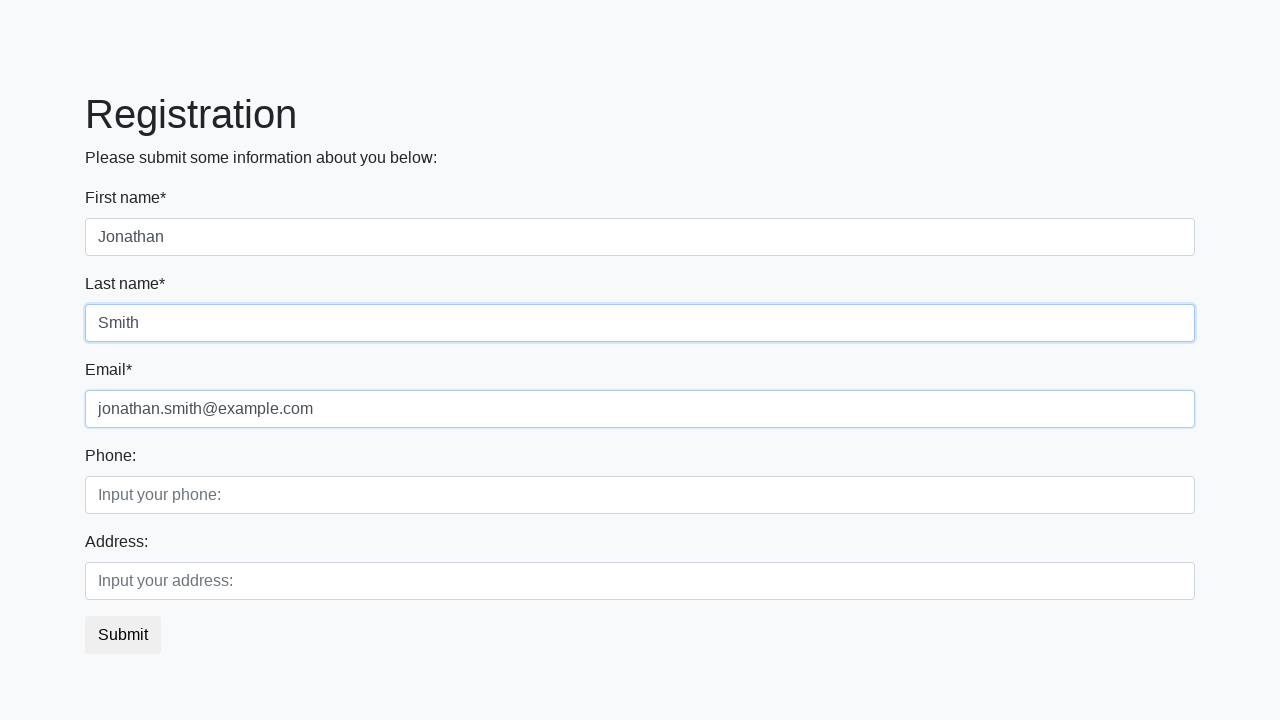

Clicked submit button to register at (123, 635) on button.btn
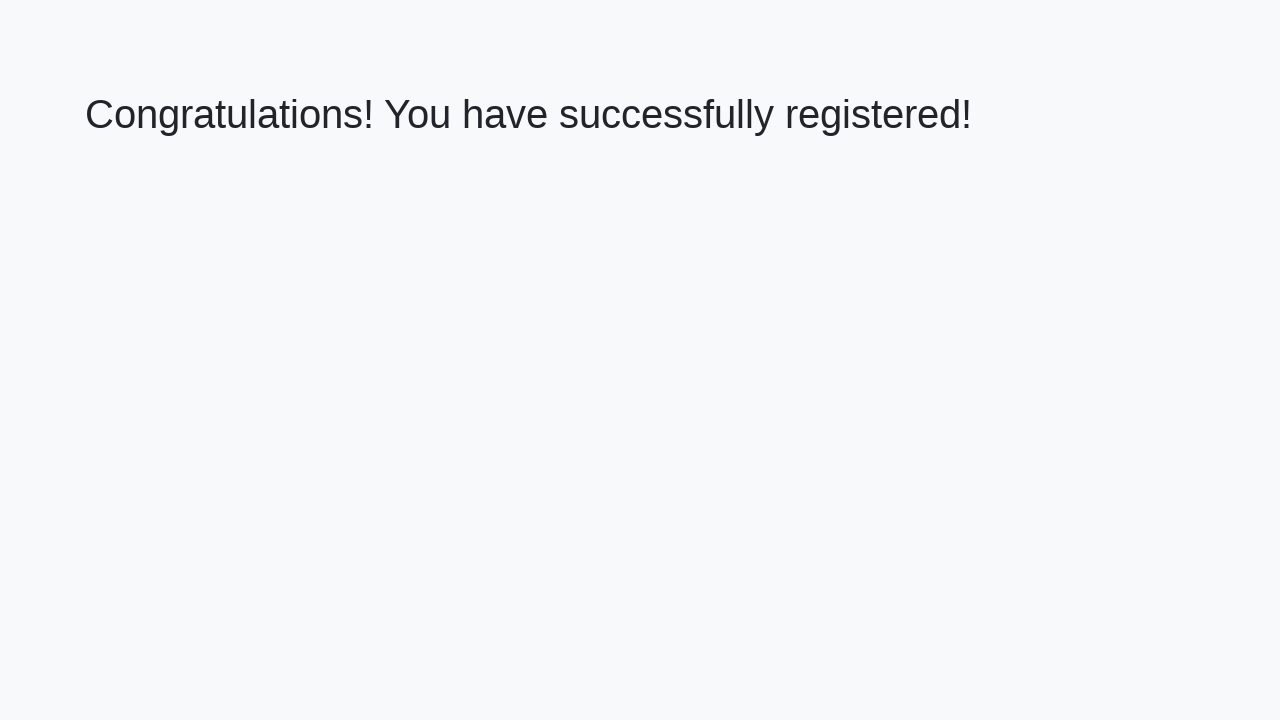

Success message heading loaded
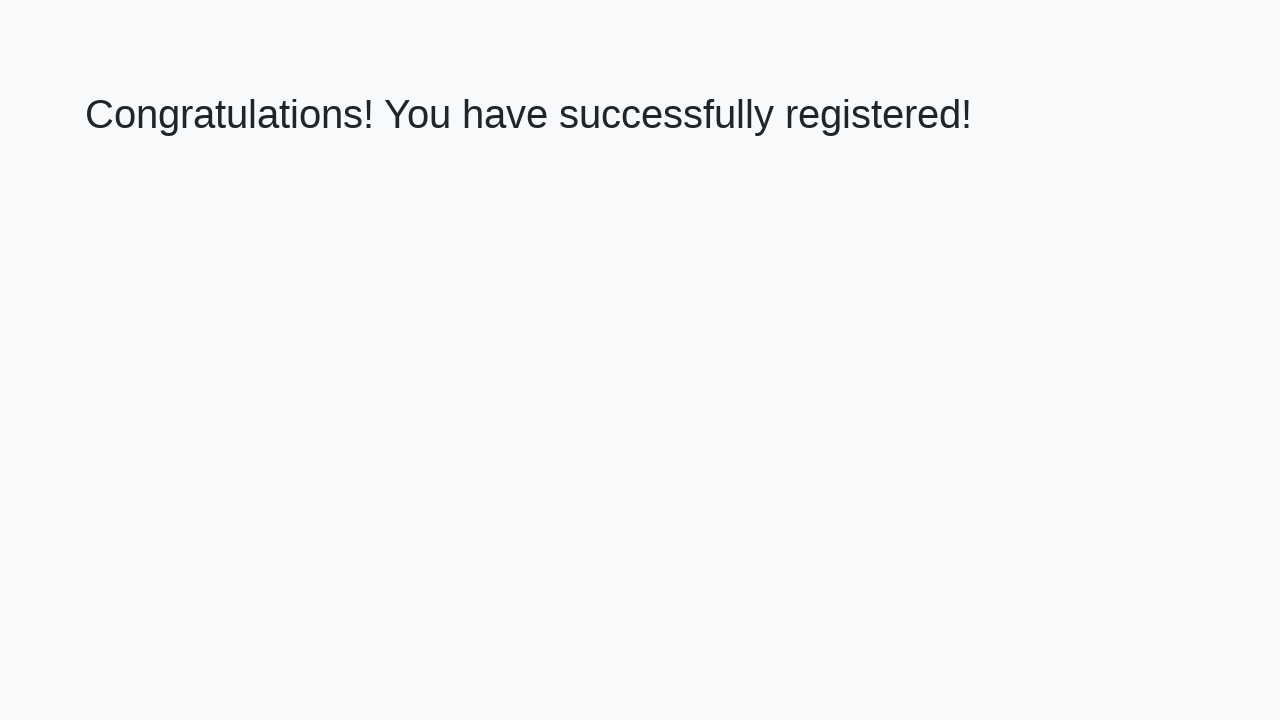

Retrieved success message text
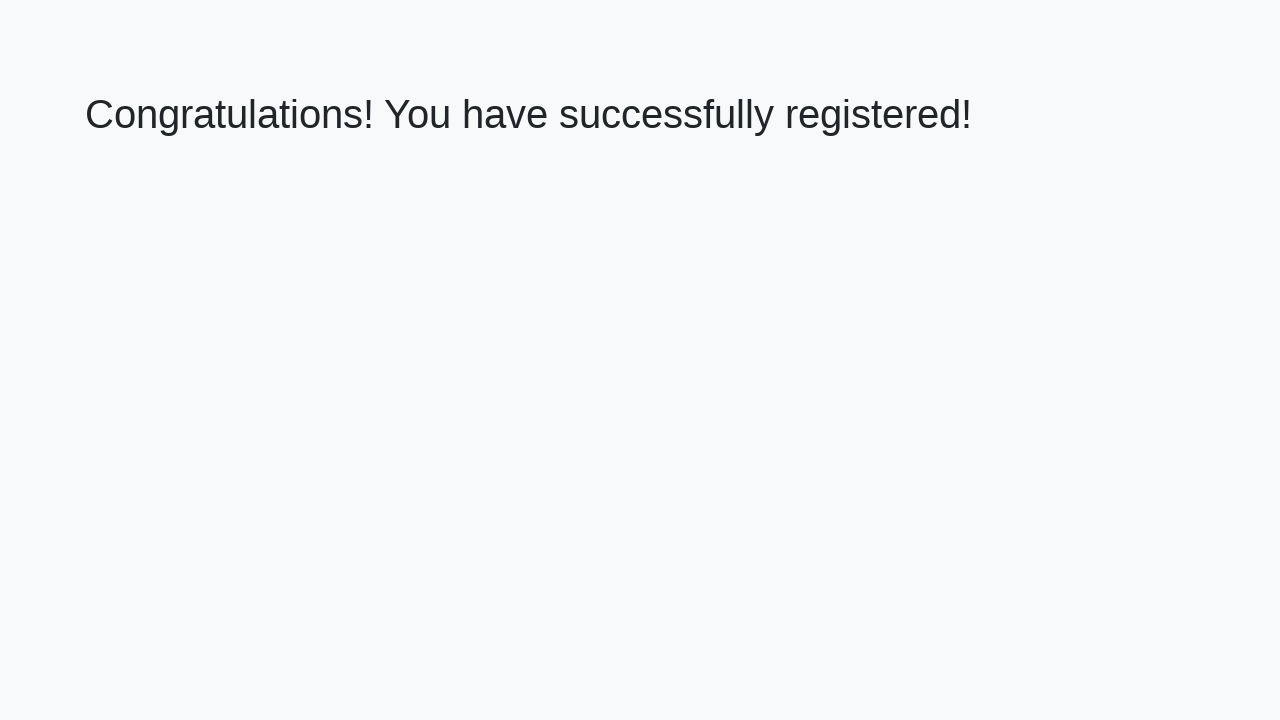

Verified success message matches expected text
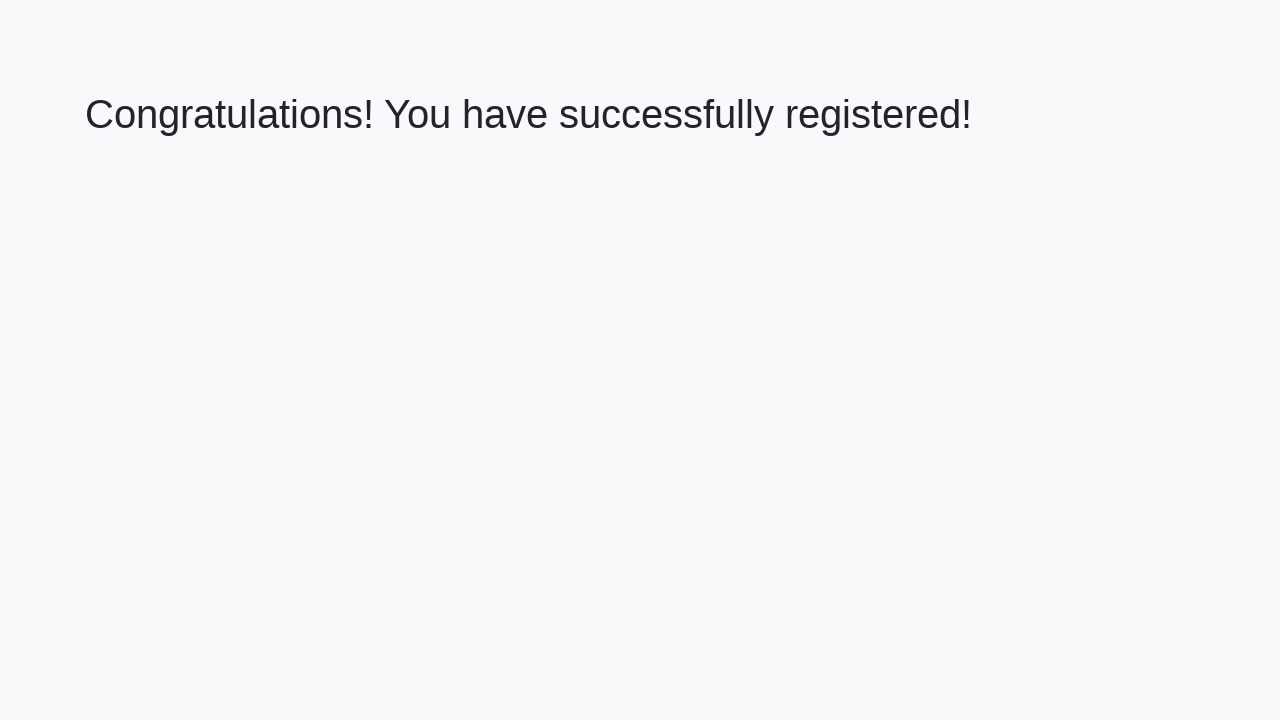

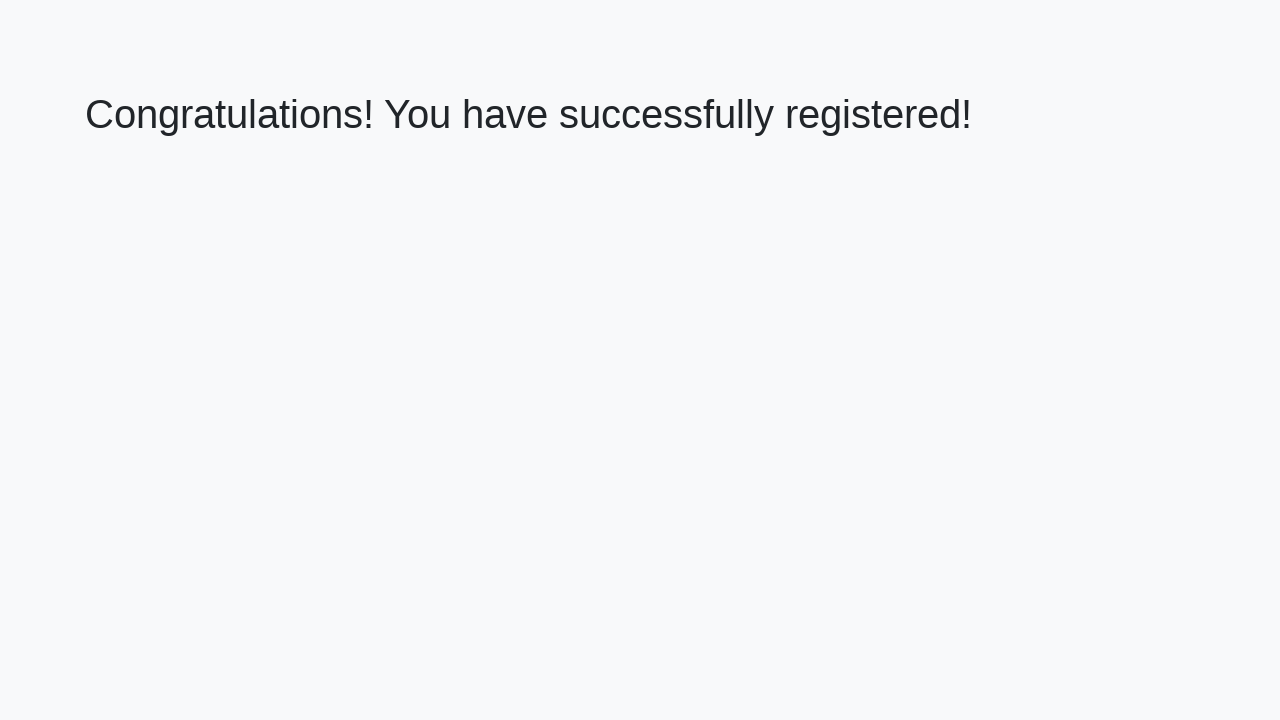